Tests slider functionality by dragging a range slider to a new position and verifying the updated value

Starting URL: https://qavbox.github.io/demo/dragndrop/

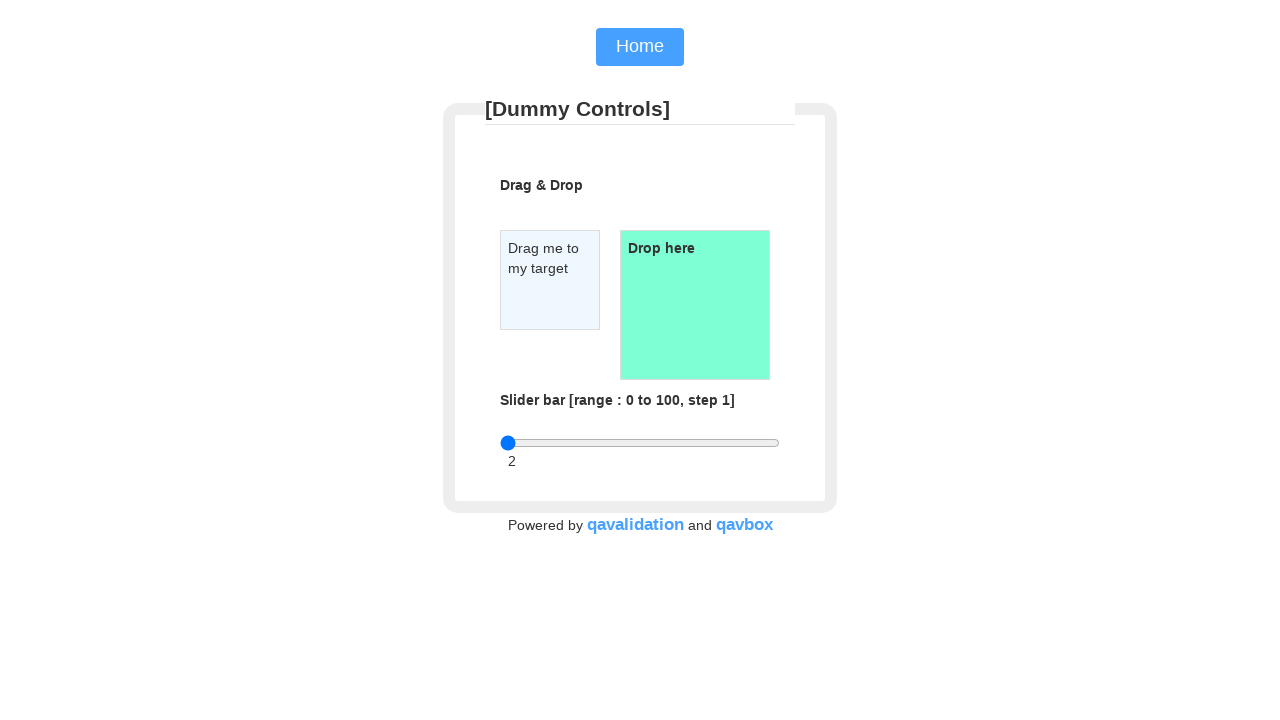

Located the range slider element
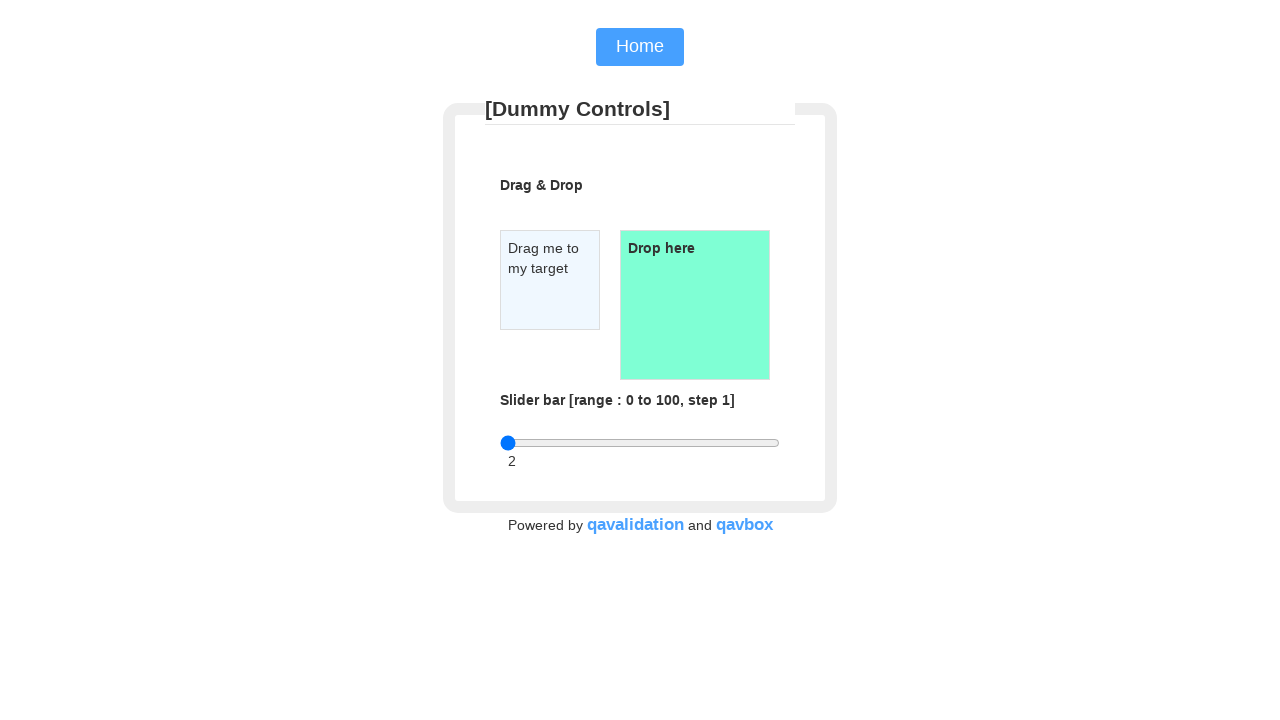

Retrieved slider bounding box for drag coordinates
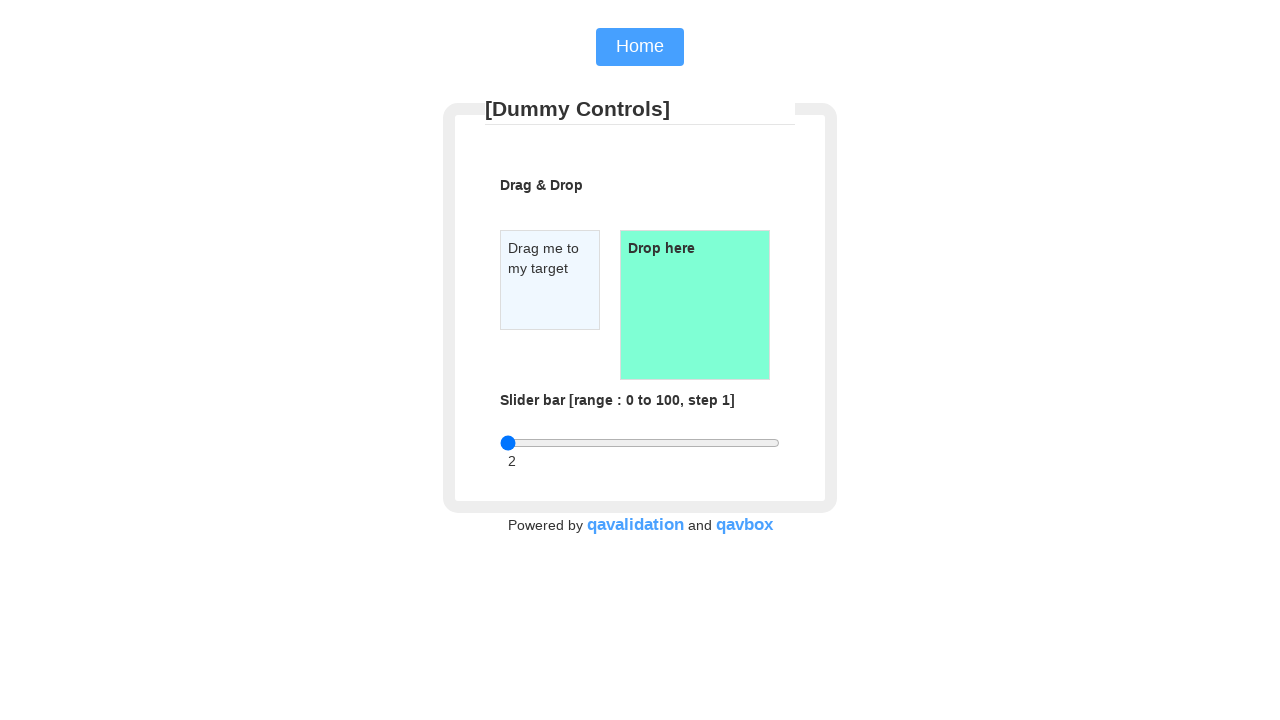

Moved mouse to slider center position at (640, 443)
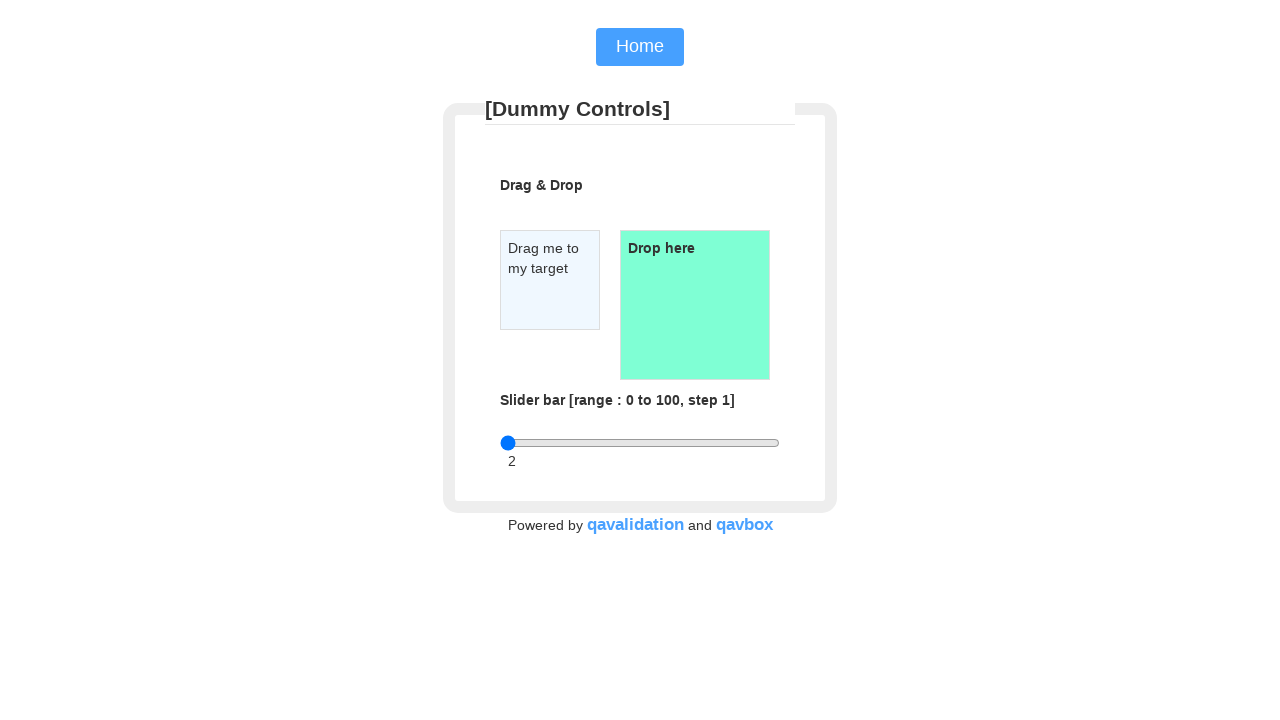

Pressed mouse button down on slider at (640, 443)
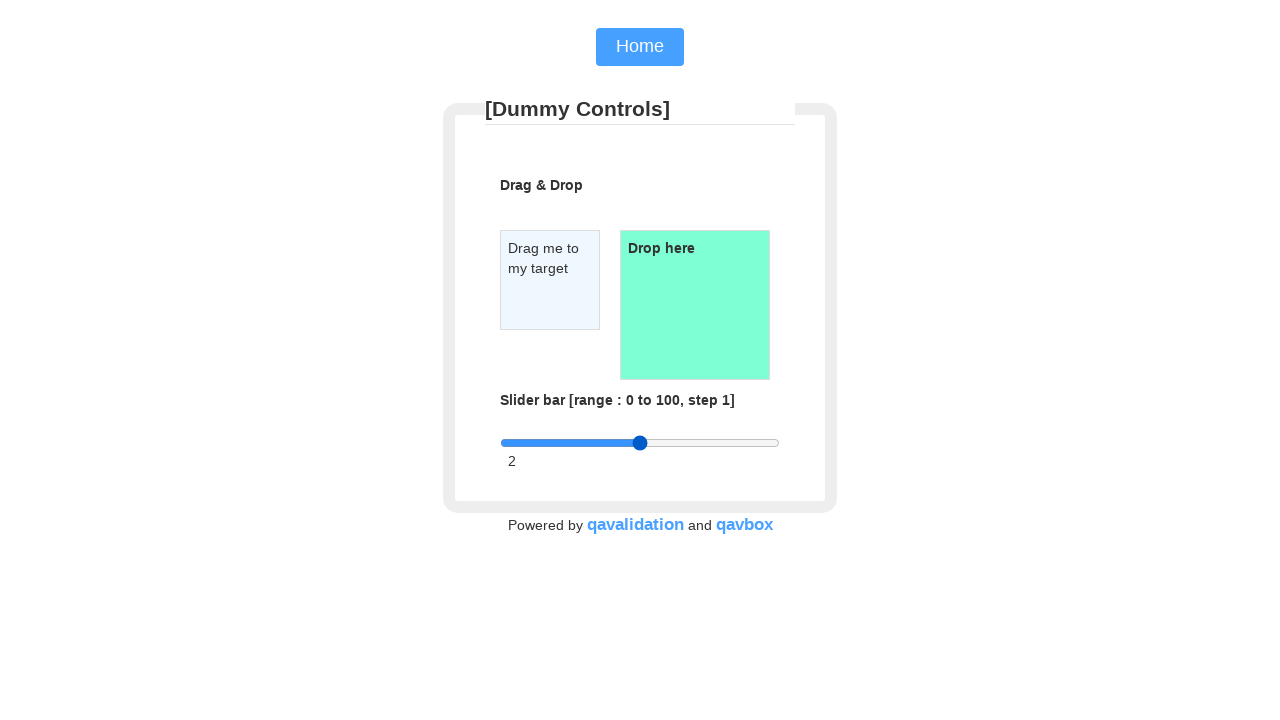

Dragged slider 280 pixels to the right at (920, 459)
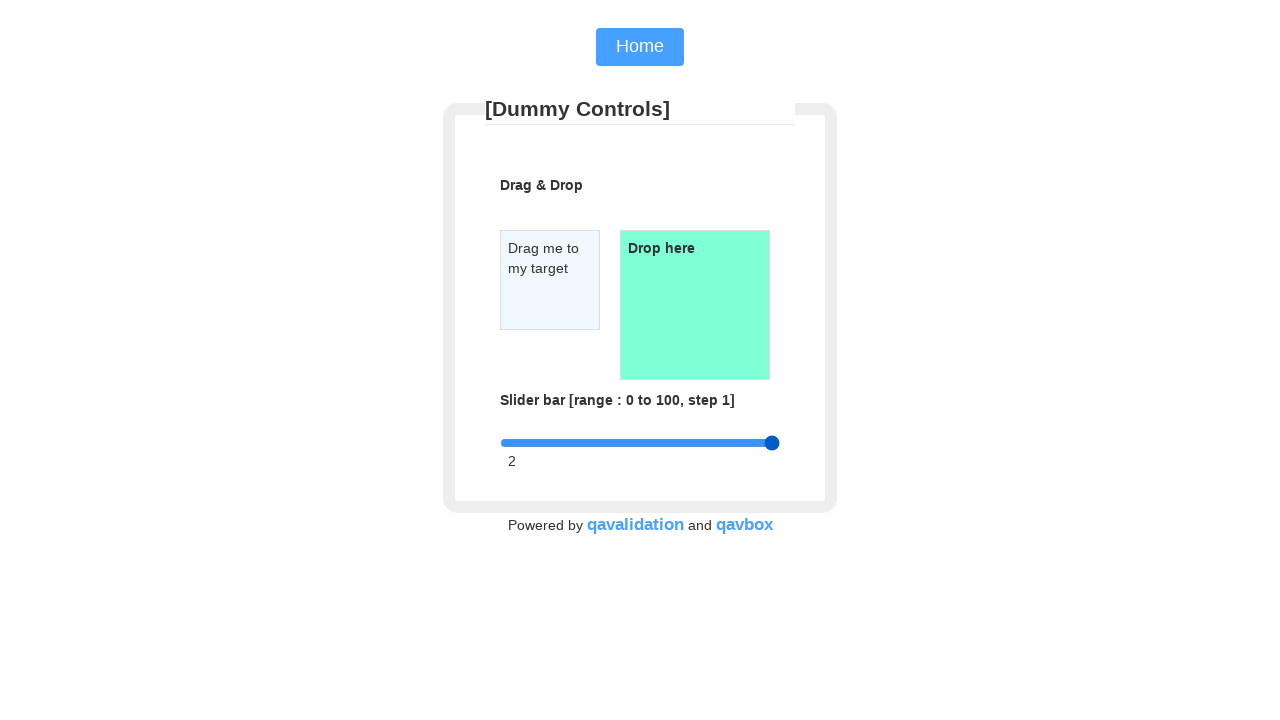

Released mouse button to complete slider drag at (920, 459)
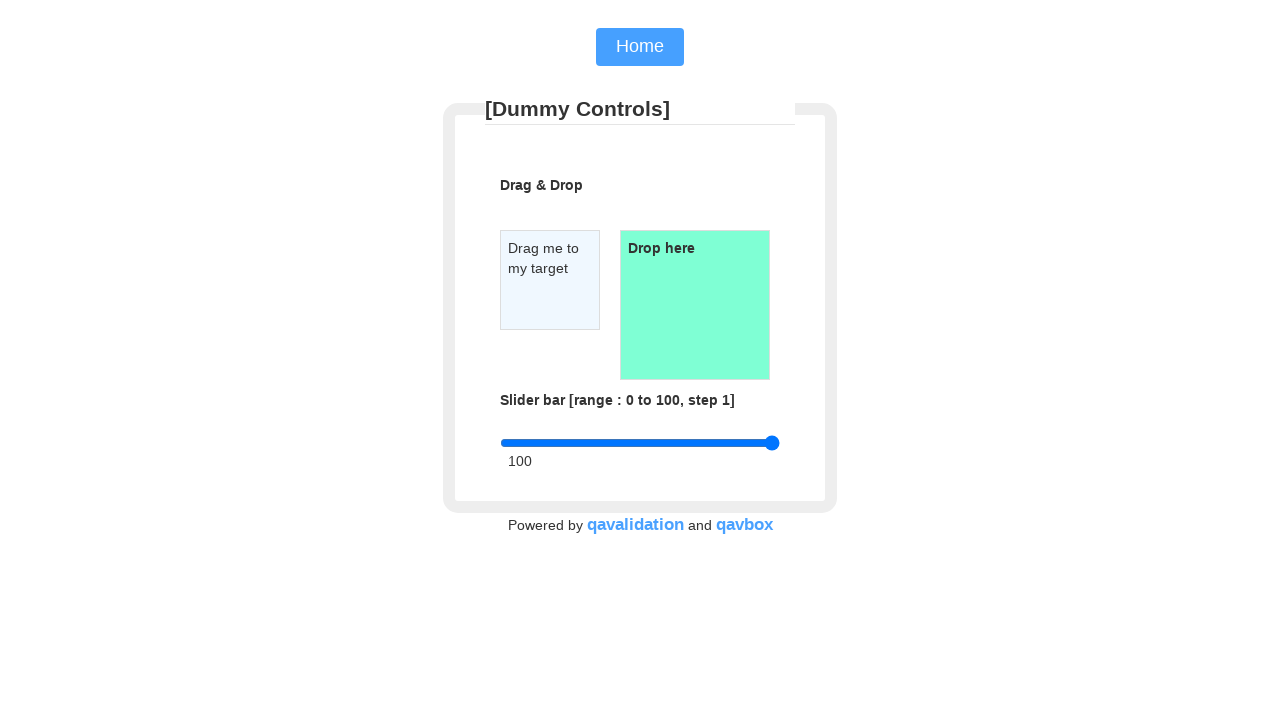

Waited for range value display element to appear
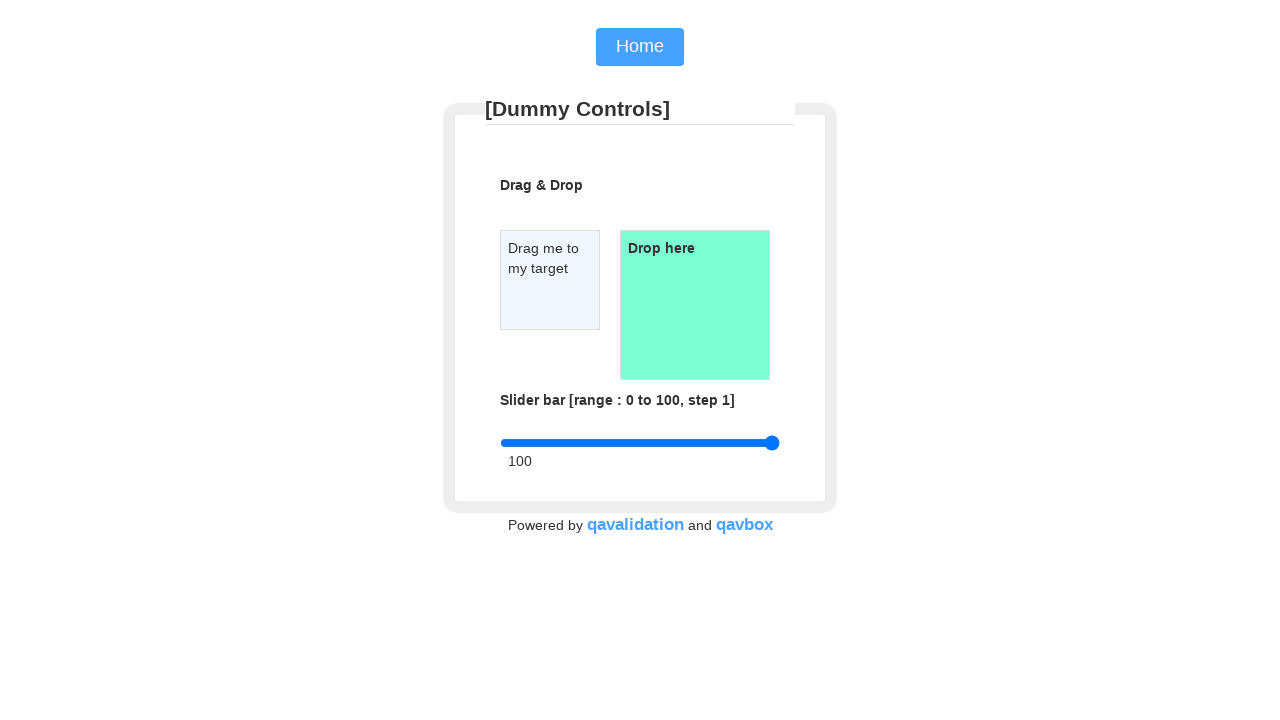

Retrieved updated range value: 100
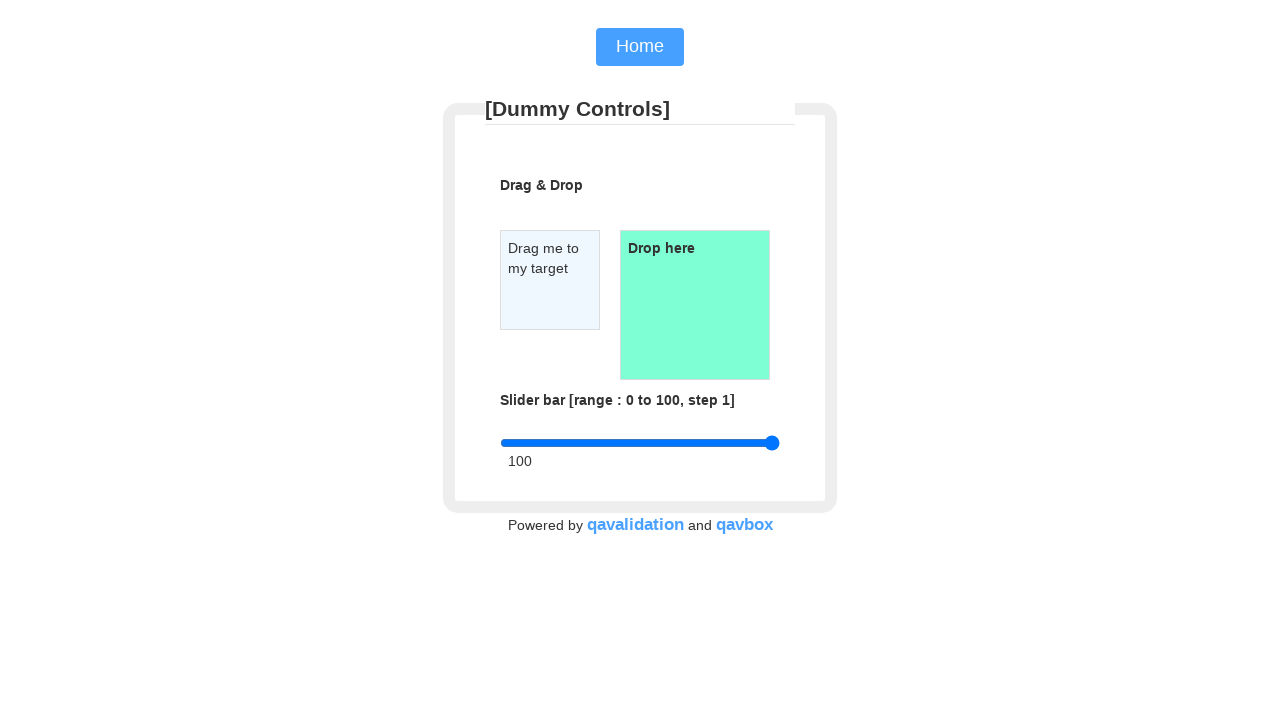

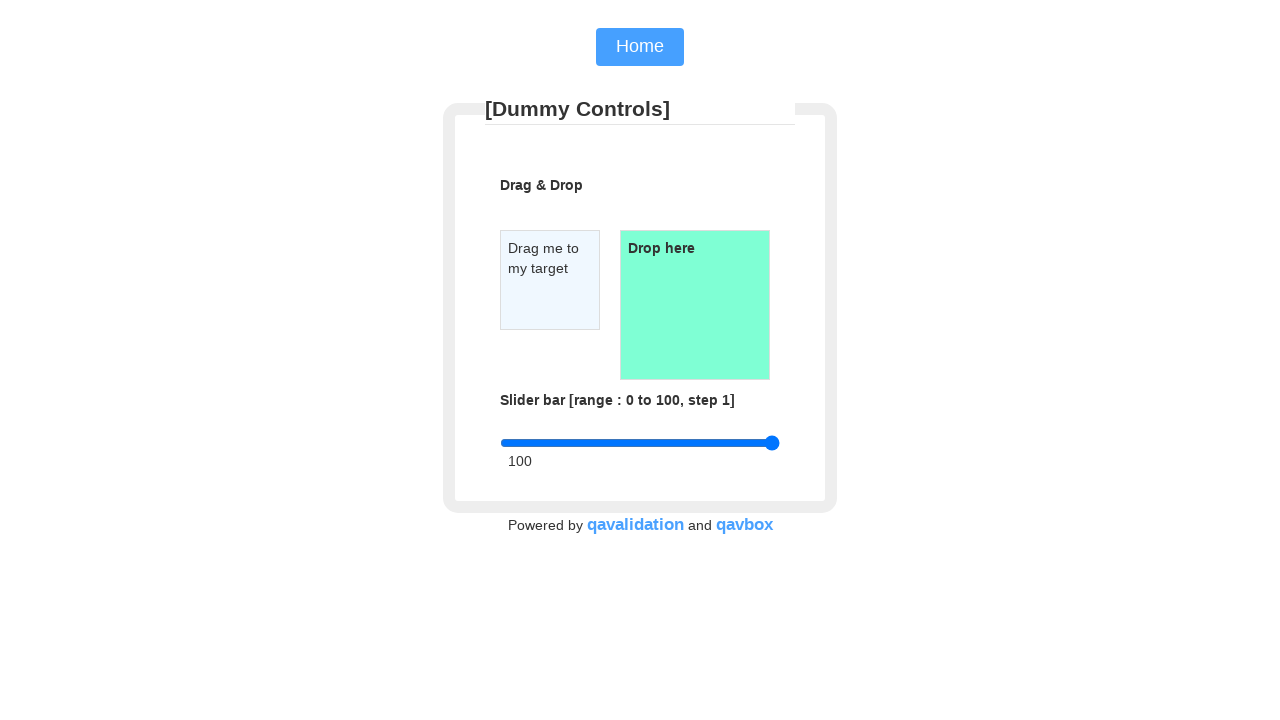